Tests selecting the Other gender radio button on a practice form page

Starting URL: https://demoqa.com/automation-practice-form

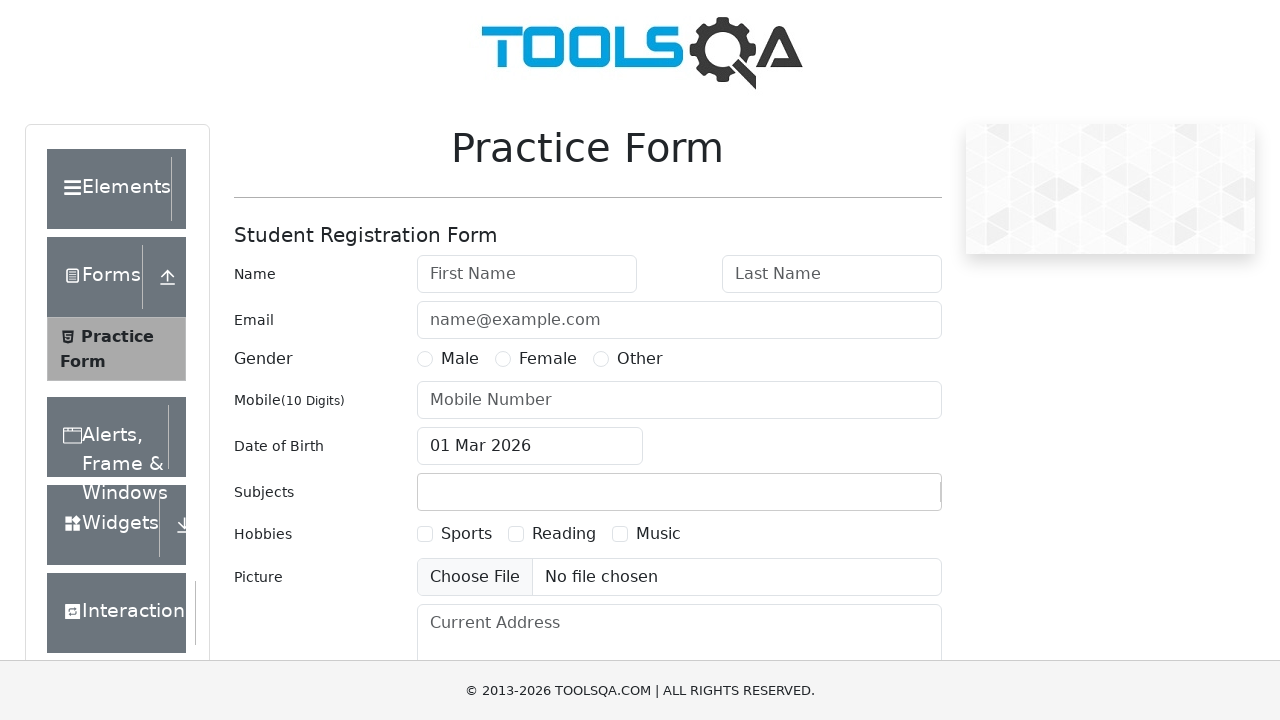

Navigated to practice form page
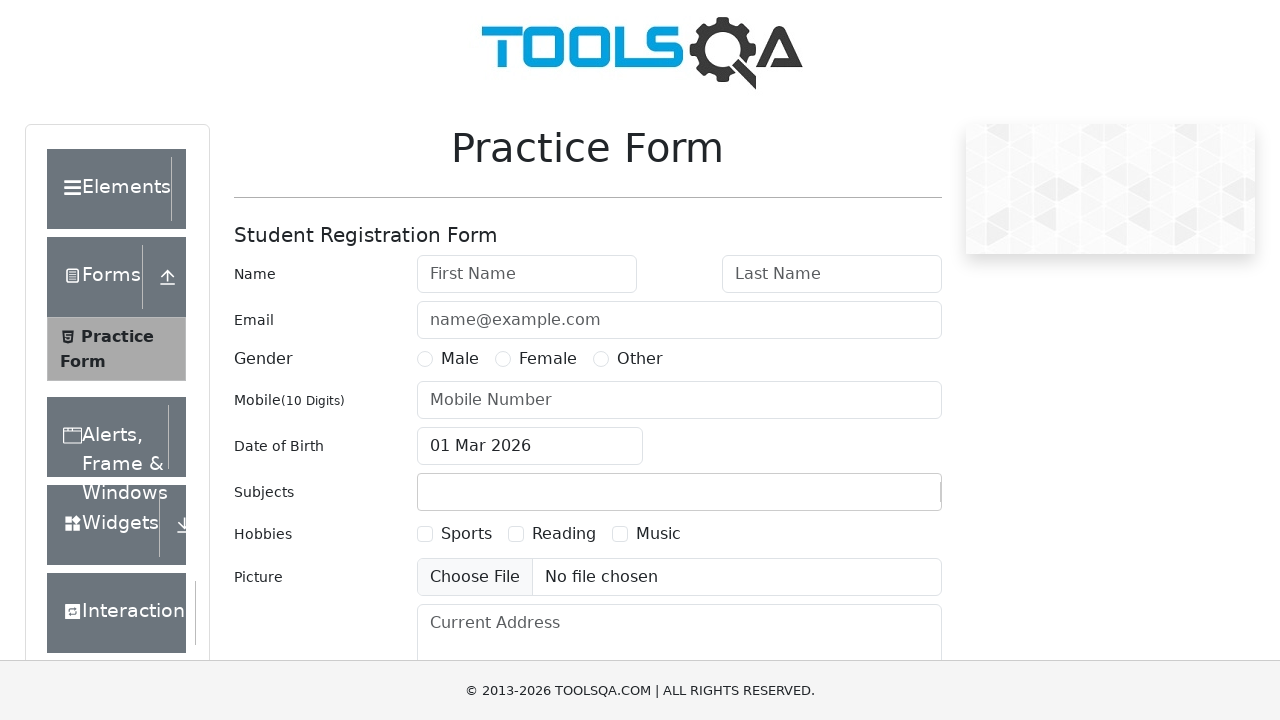

Selected Other gender radio button at (601, 359) on input[value='Other']
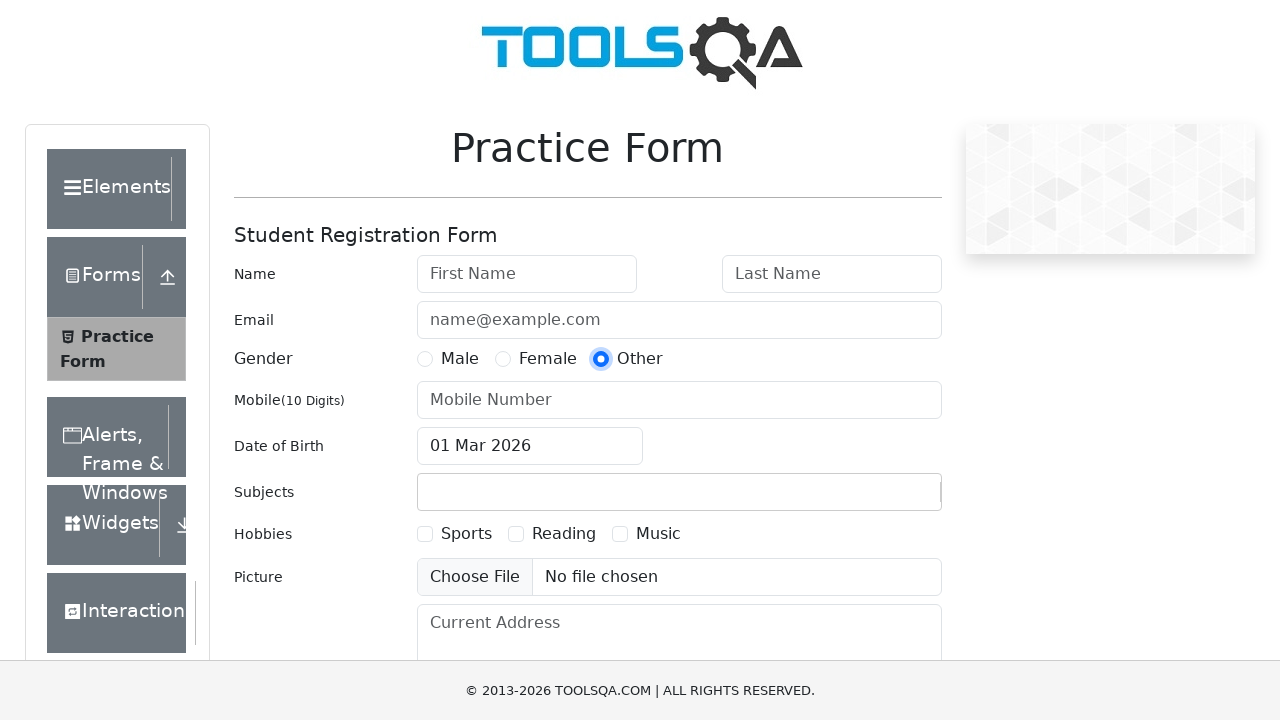

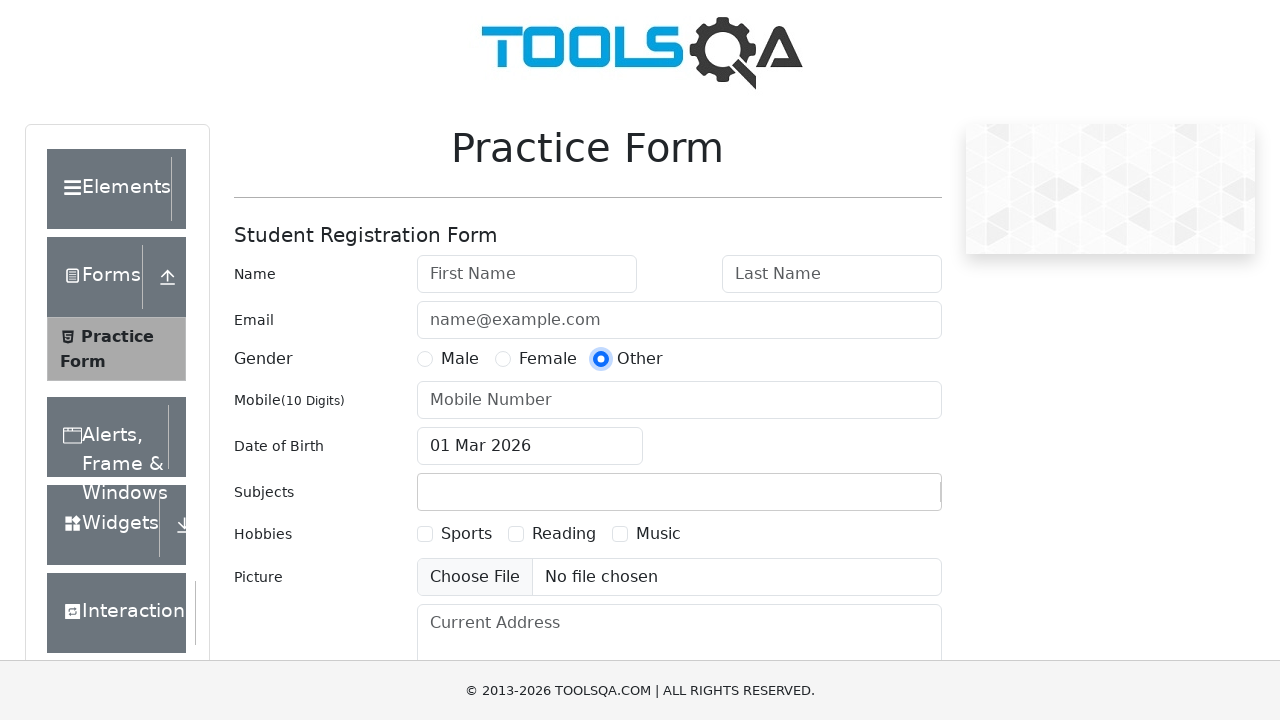